Tests adding multiple elements by clicking the Add Element button three times

Starting URL: https://the-internet.herokuapp.com/

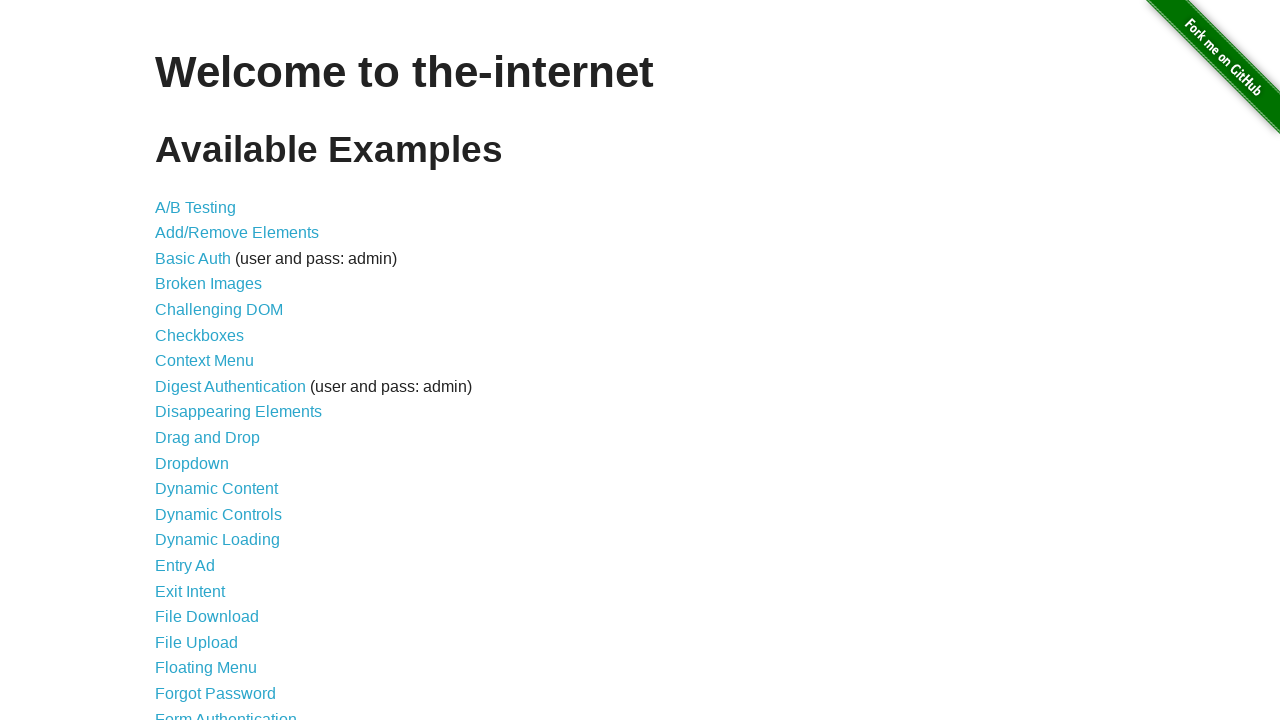

Clicked on Add/Remove Elements link at (237, 233) on a[href='/add_remove_elements/']
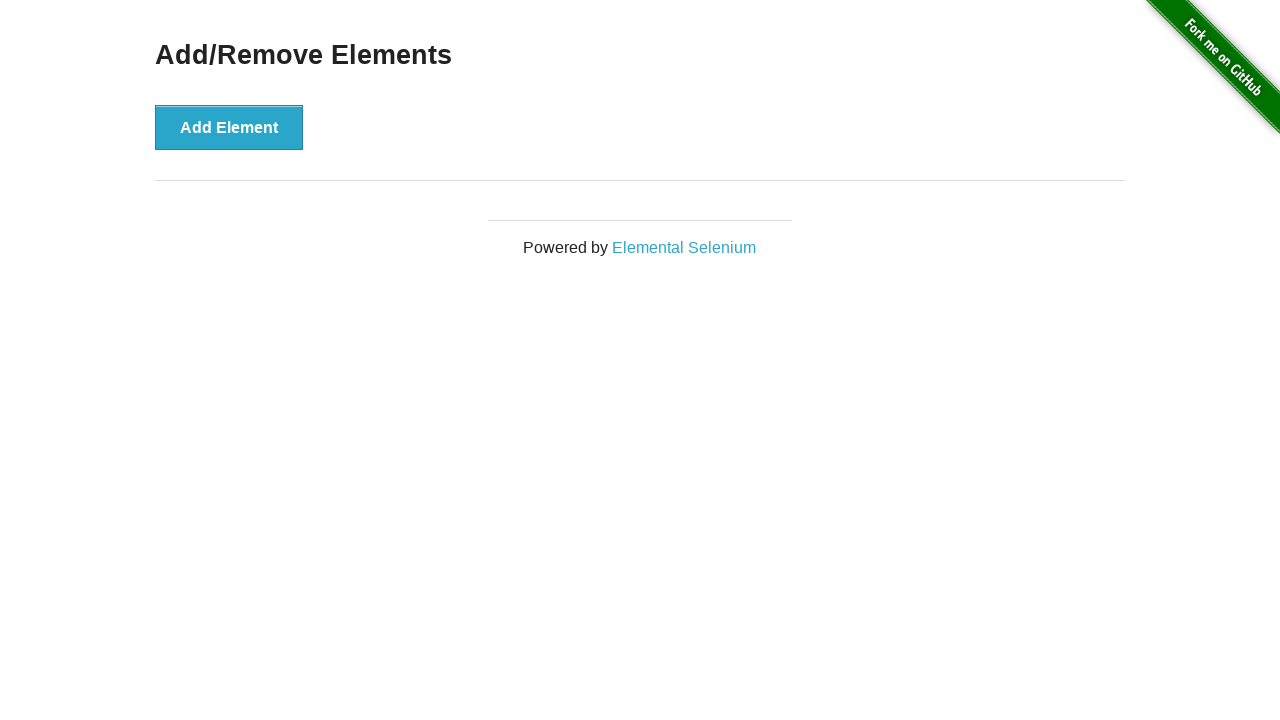

Clicked Add Element button (1st time) at (229, 127) on button[onclick='addElement()']
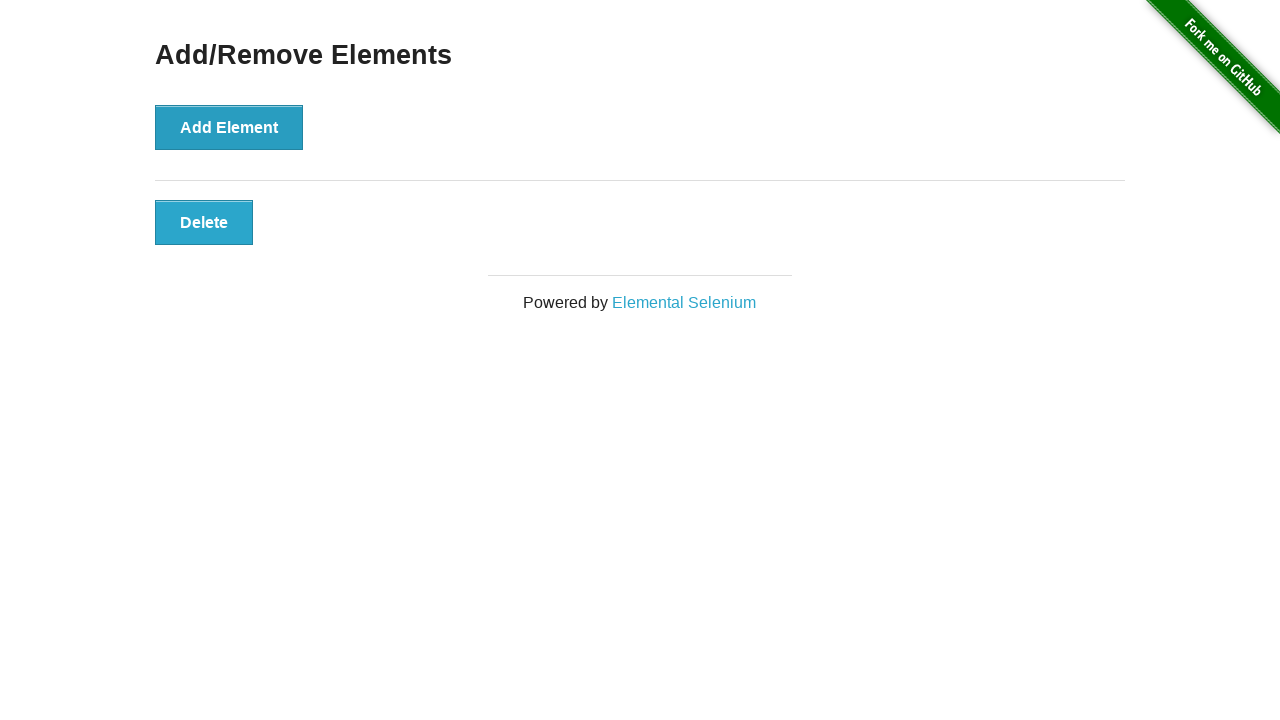

Clicked Add Element button (2nd time) at (229, 127) on button[onclick='addElement()']
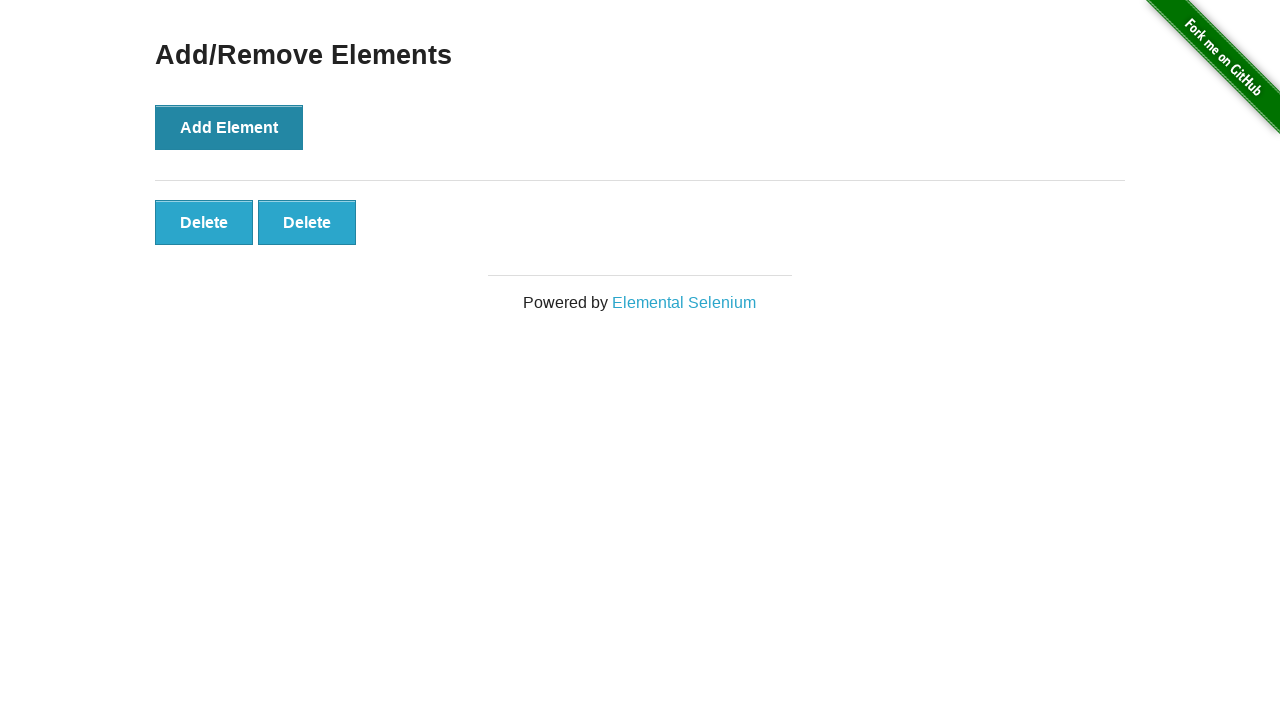

Clicked Add Element button (3rd time) at (229, 127) on button[onclick='addElement()']
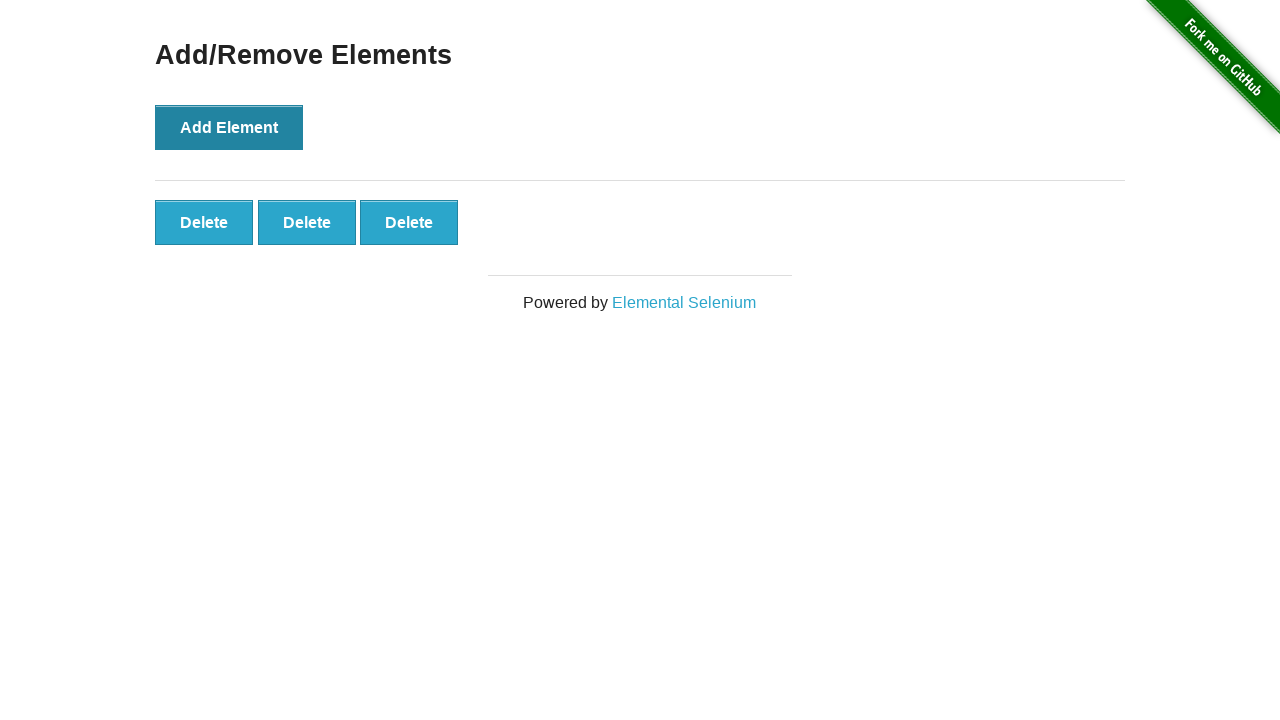

Verified that three elements were successfully added
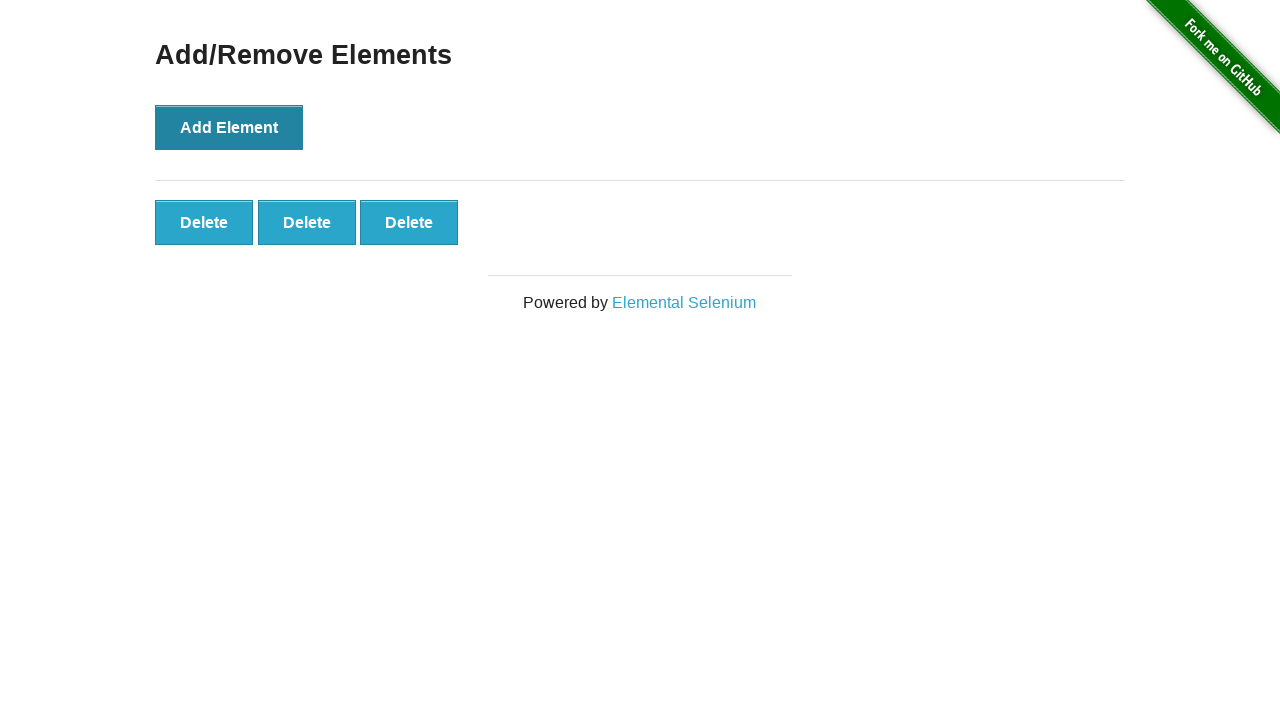

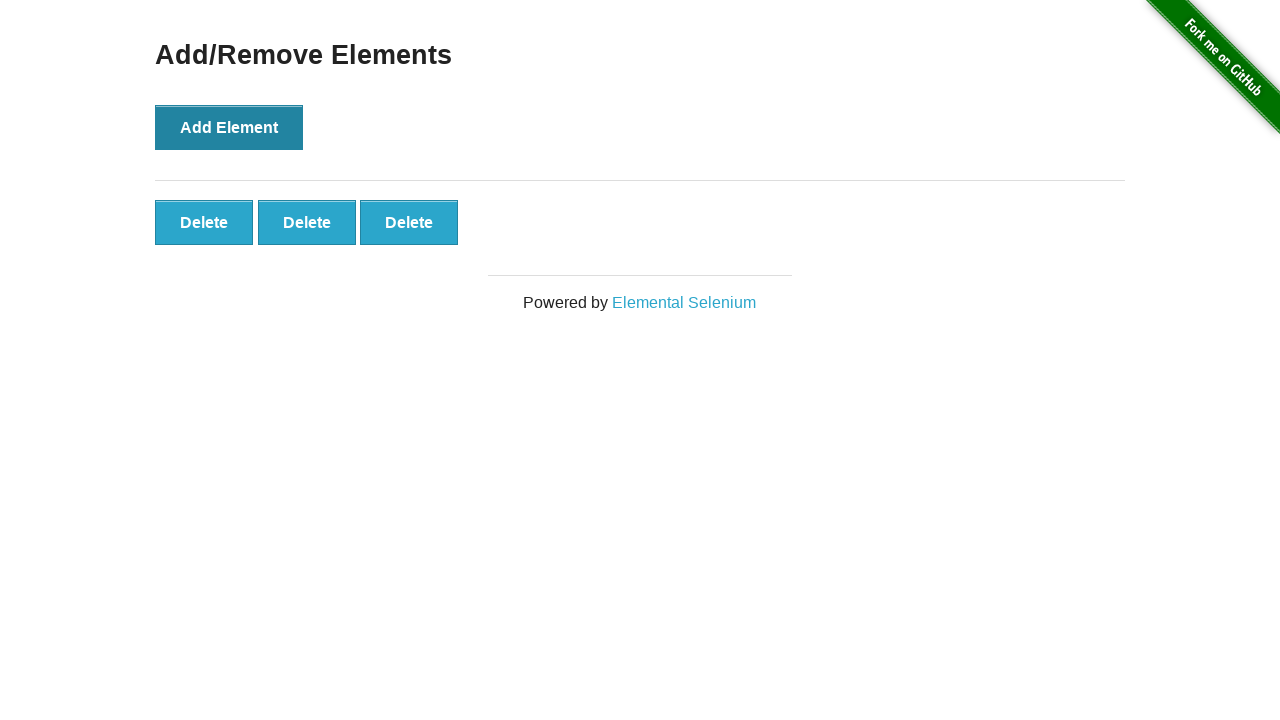